Tests the search functionality by searching for "build dao" and verifying results appear

Starting URL: https://nearcatalog.xyz

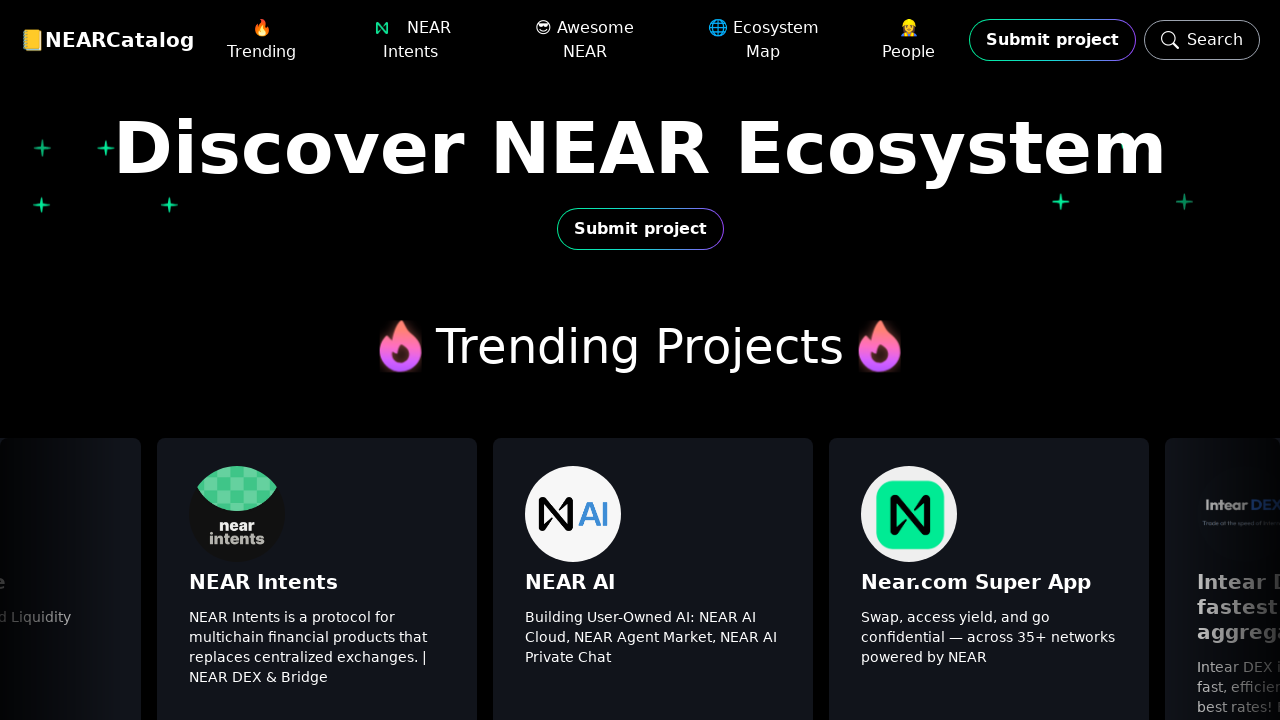

Search input field is visible
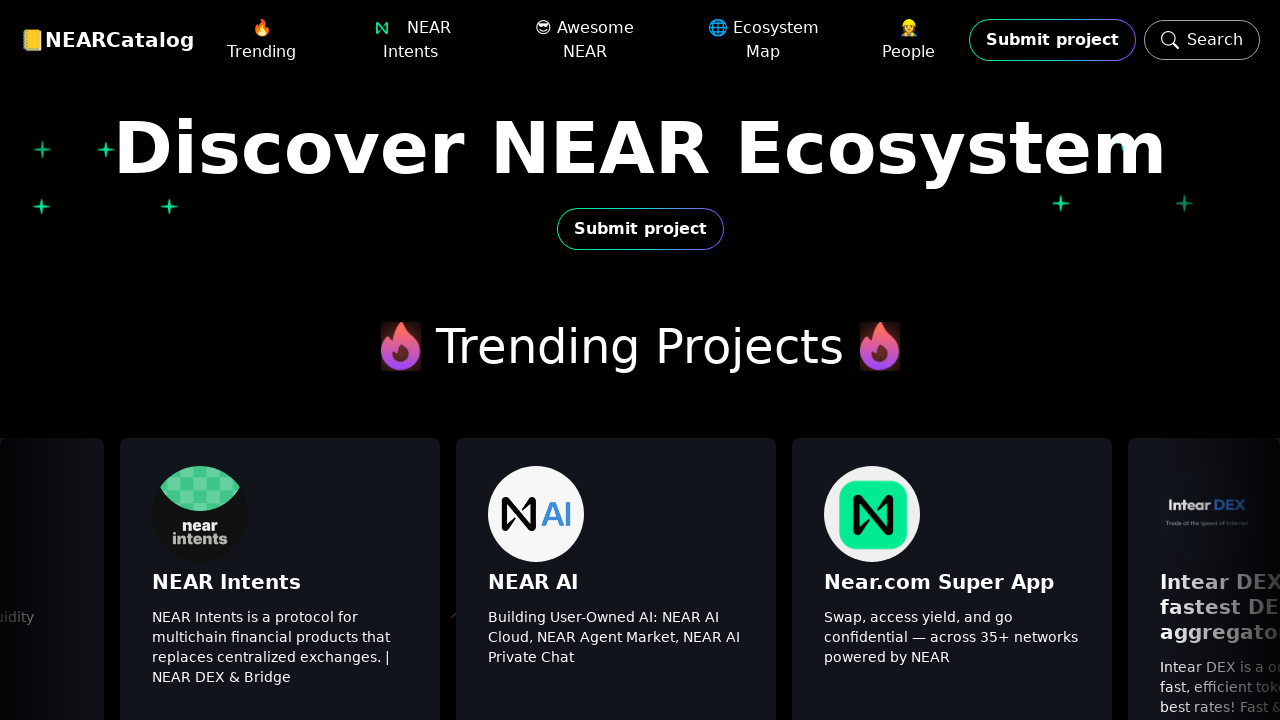

Filled search input with 'build dao' on internal:attr=[placeholder="Search projects"i]
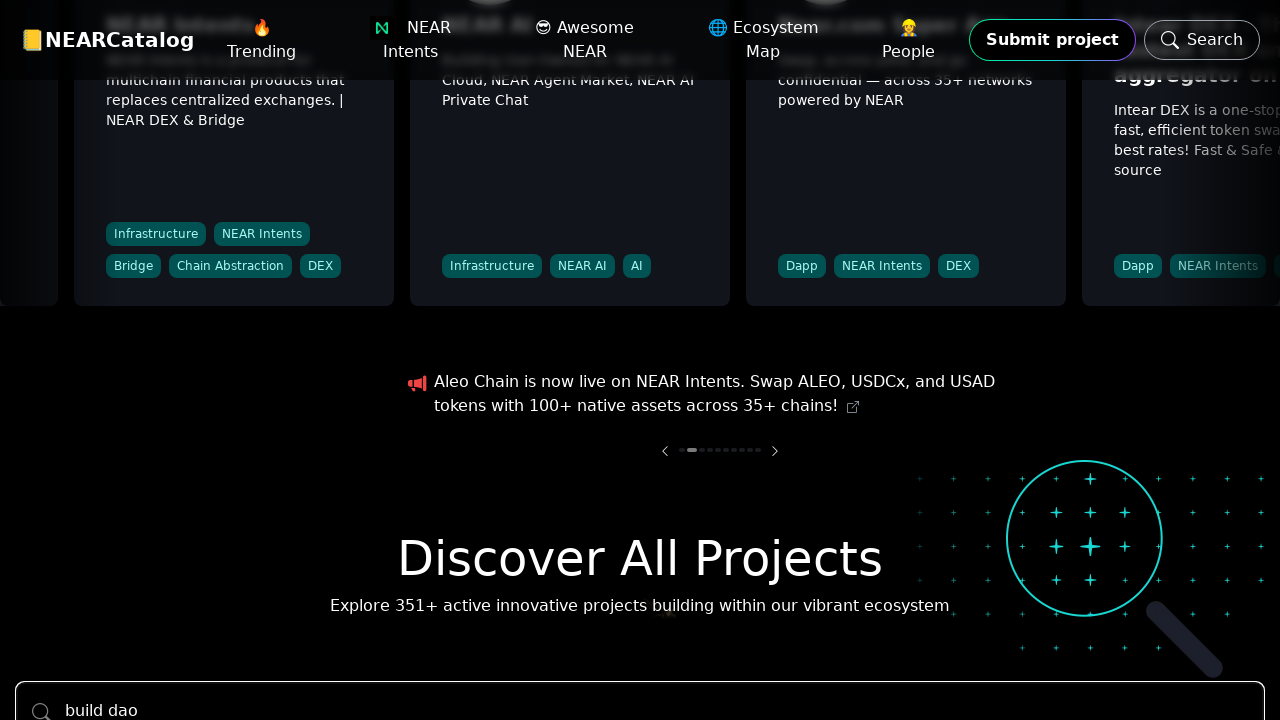

Build DAO project appeared in search results
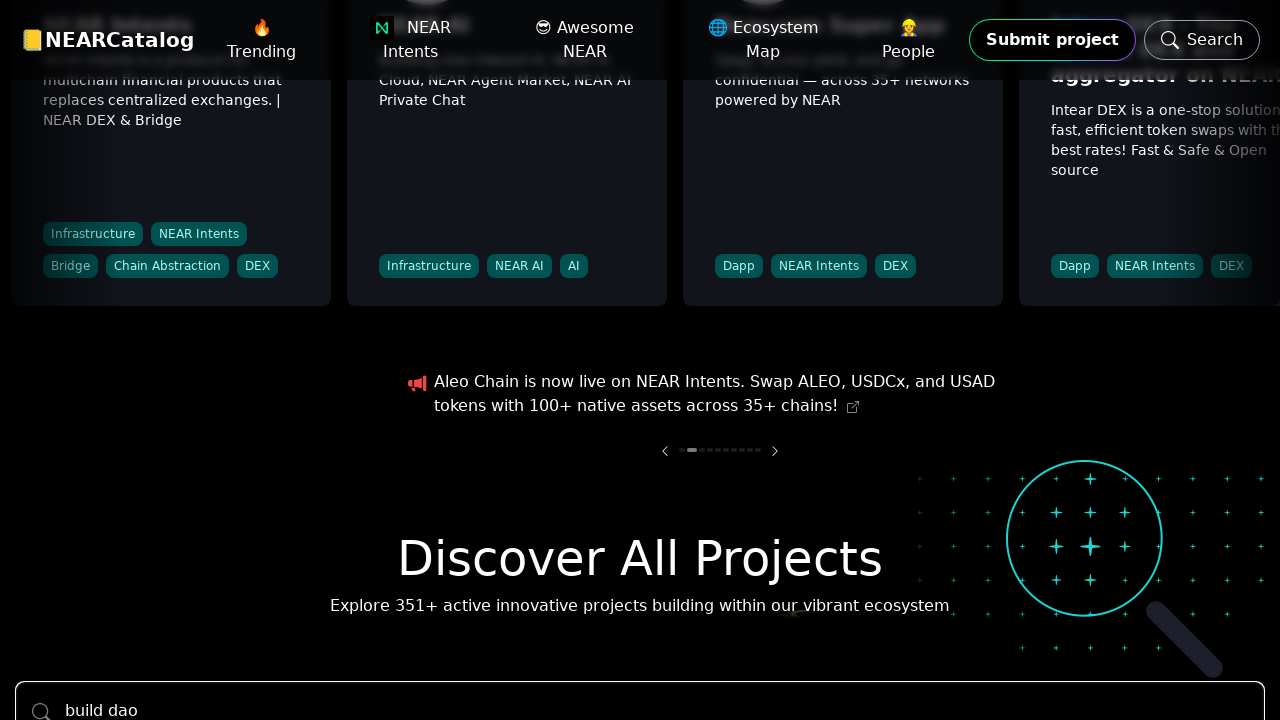

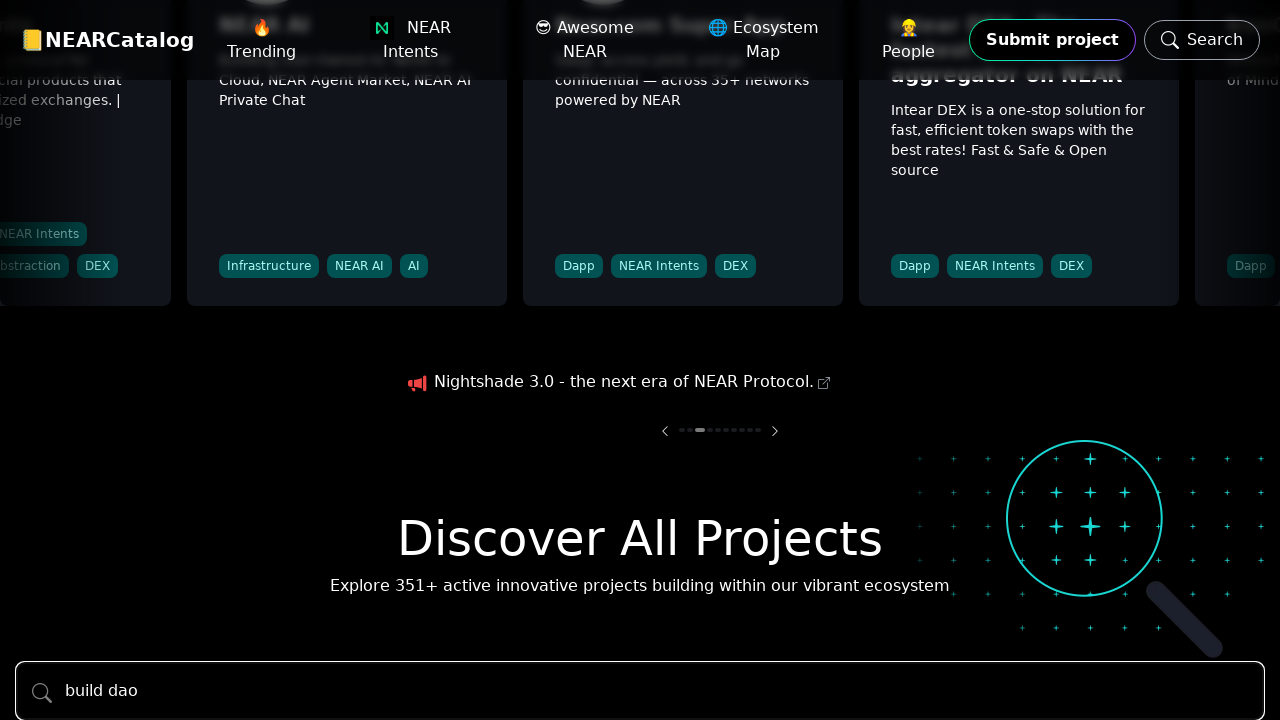